Tests the search filter functionality on a grocery shopping practice site by entering "ra" in the search box and verifying that the filtered product list matches expected items

Starting URL: https://rahulshettyacademy.com/seleniumPractise/#/

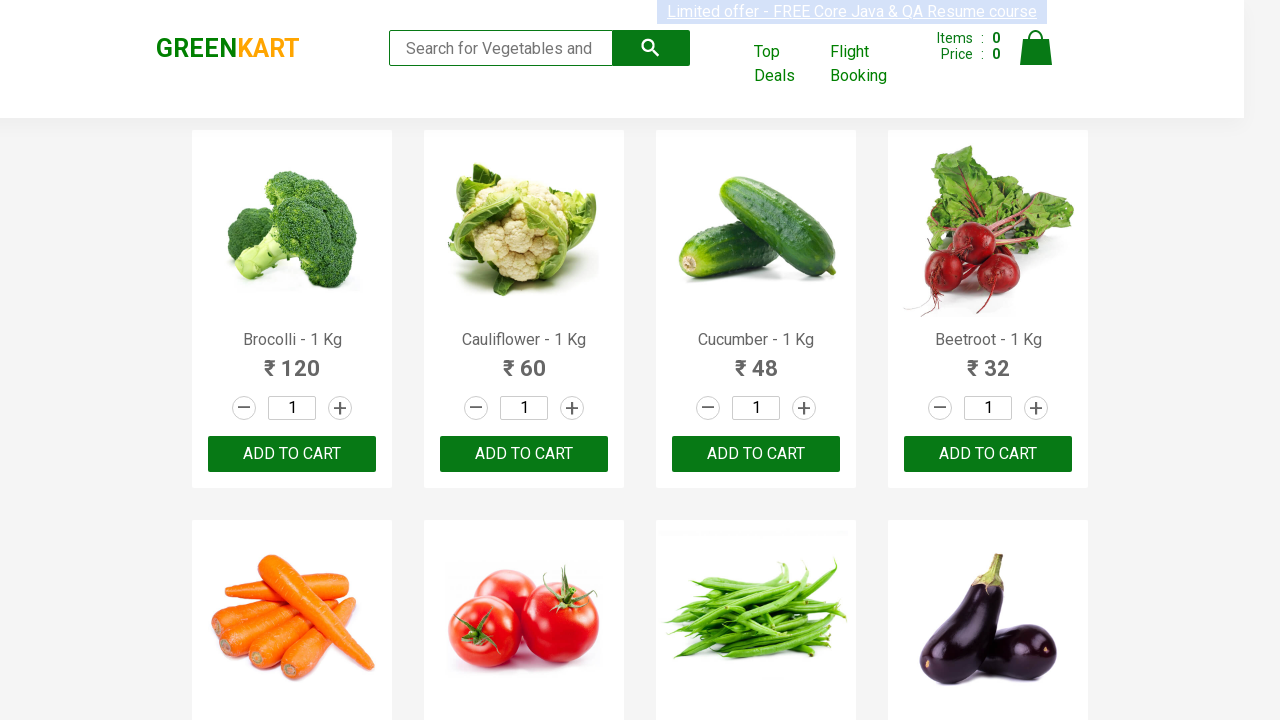

Navigated to grocery shopping practice site
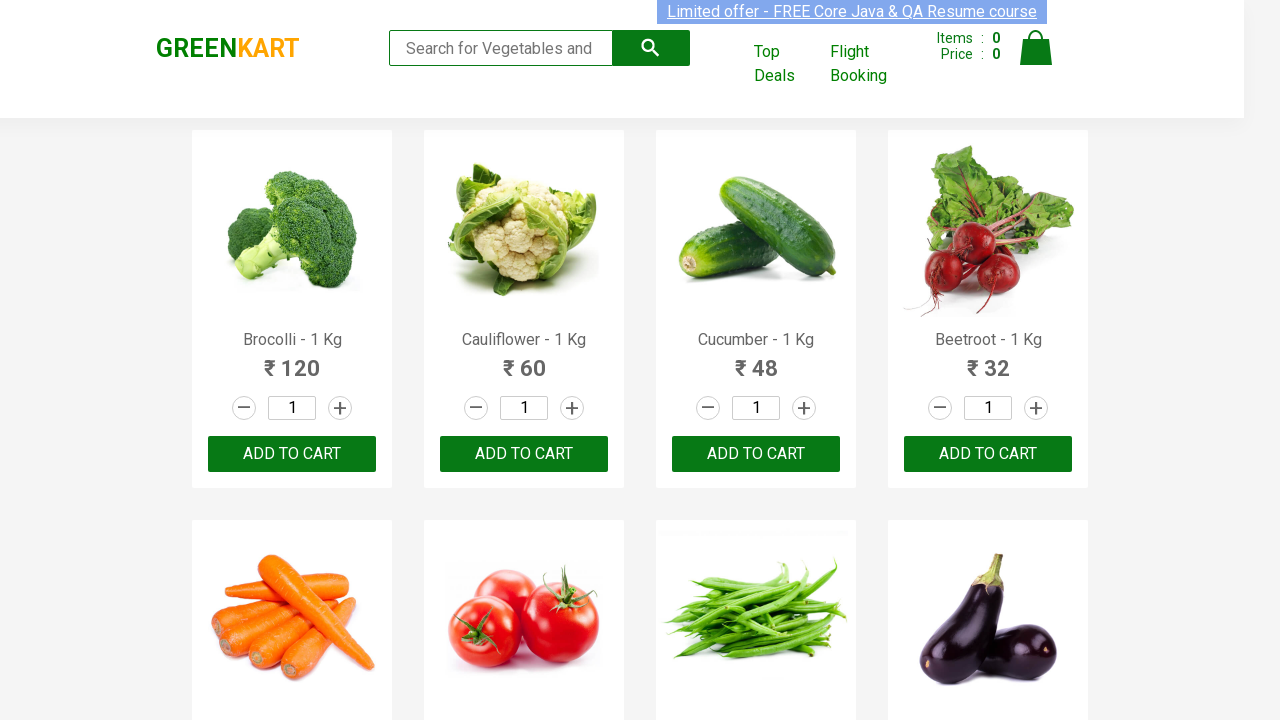

Entered 'ra' in search box on input.search-keyword
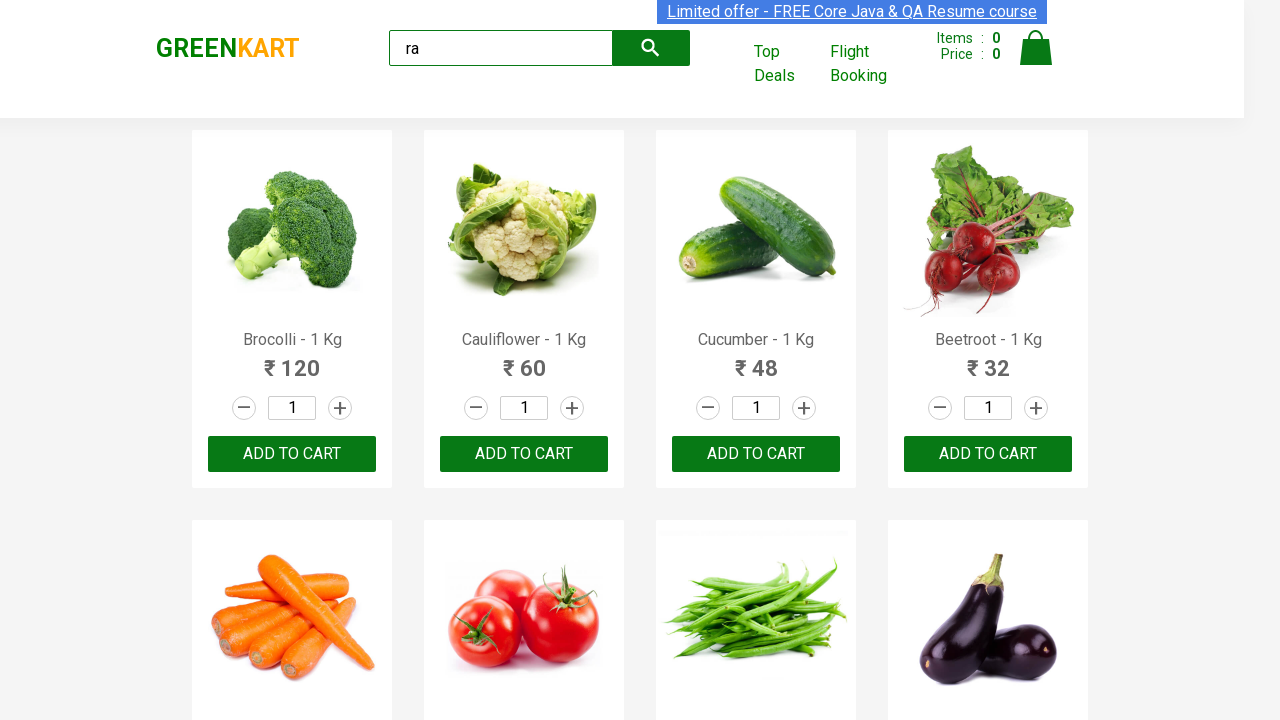

Filtered product list loaded
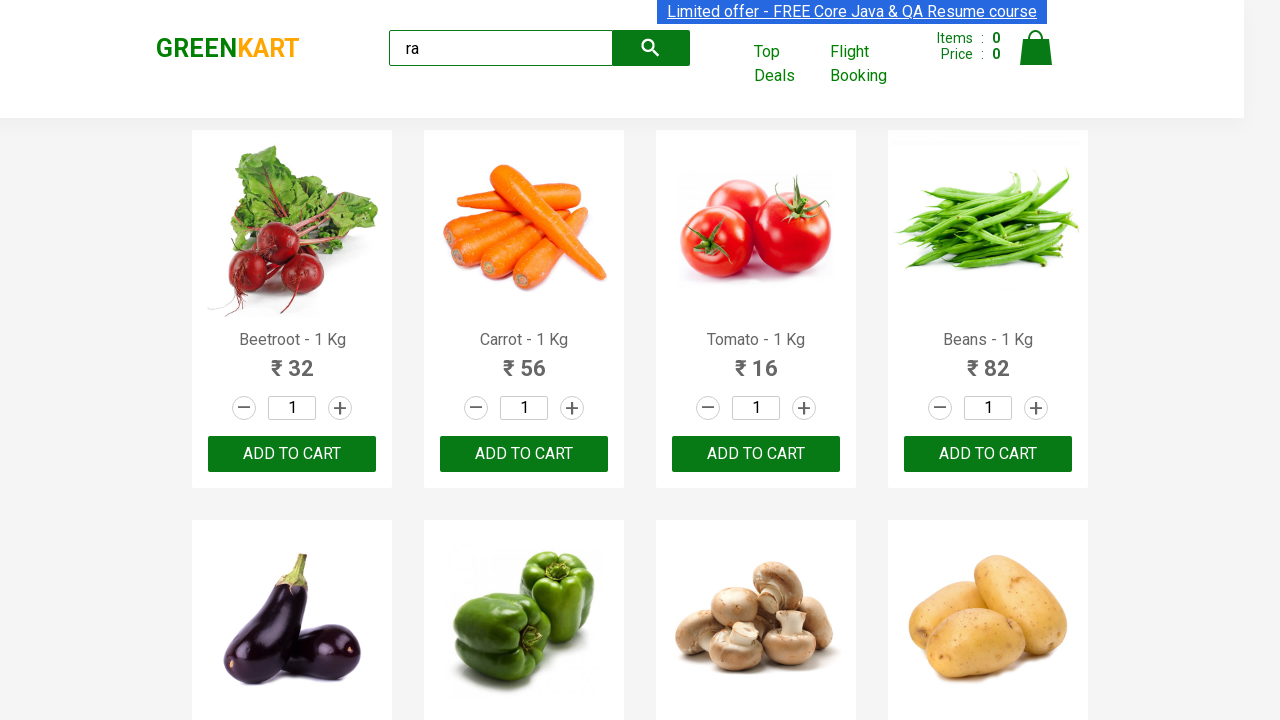

Retrieved all product elements from filtered list
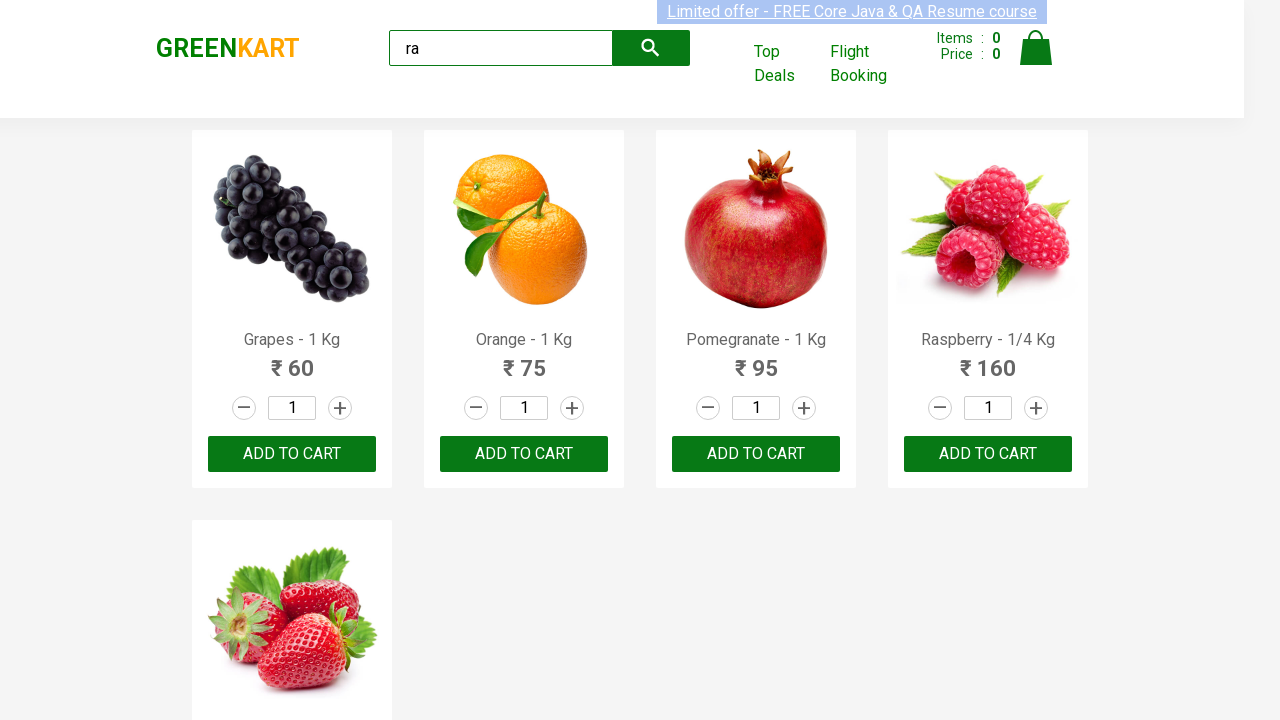

Extracted product names from filtered results
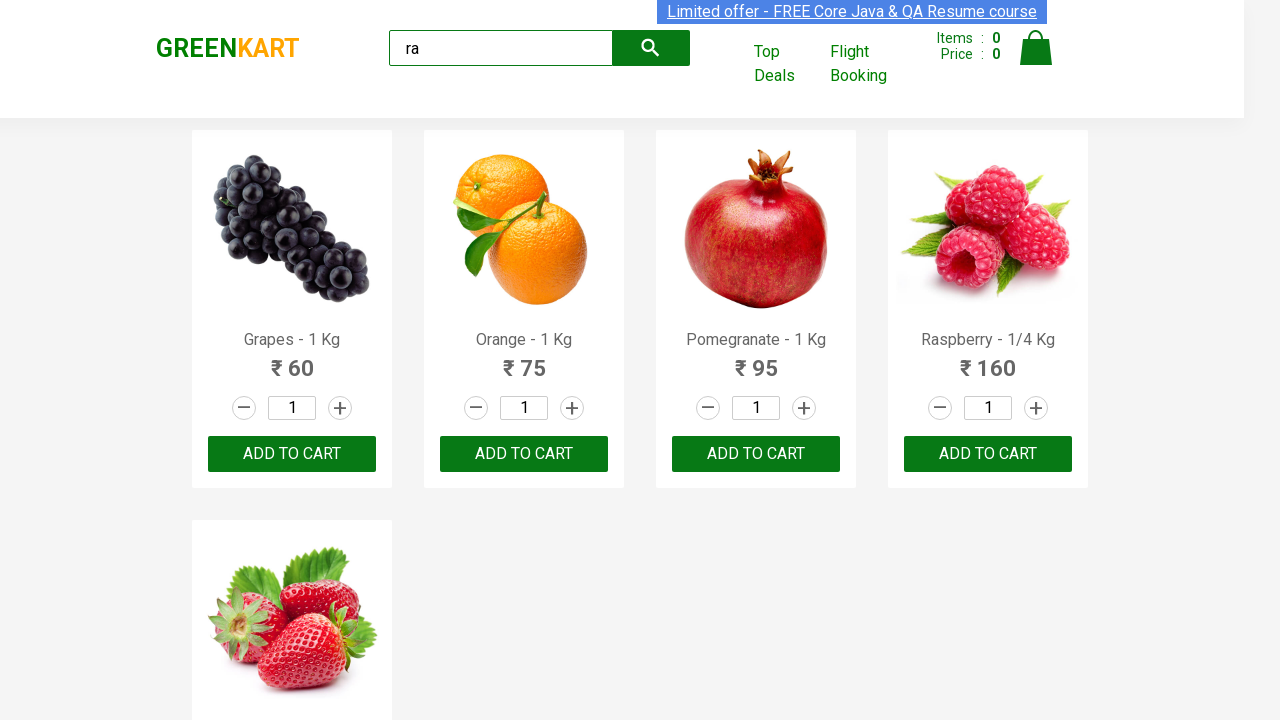

Verified filtered products match expected list: Grapes, Orange, Pomegranate, Raspberry, Strawberry
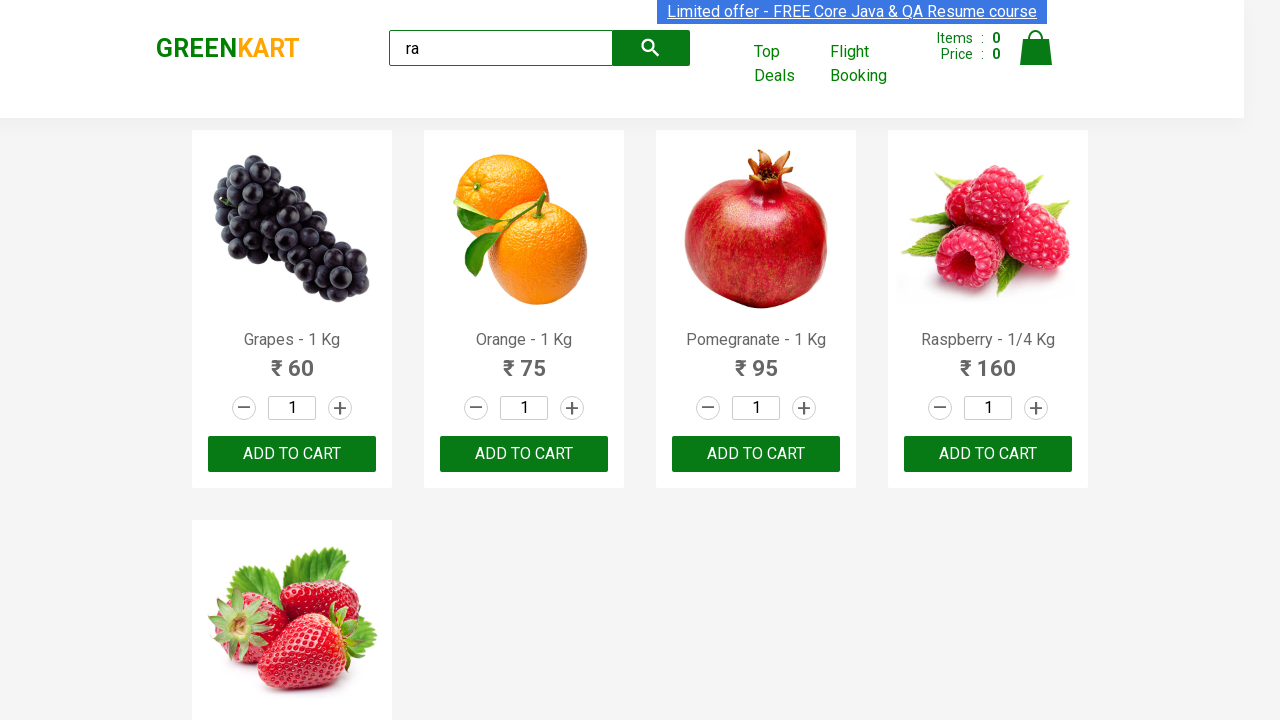

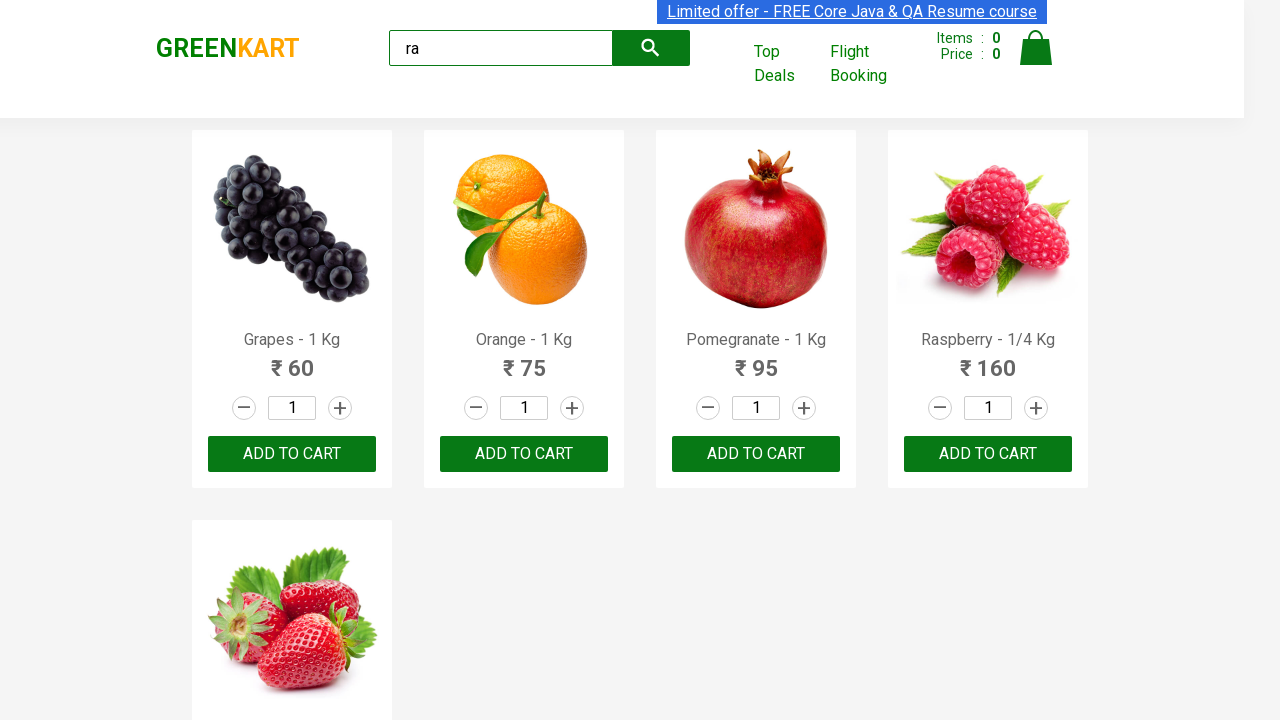